Tests the autocomplete input functionality by typing a character to trigger suggestions, then using keyboard navigation (arrow down and Enter) to select an option from the dropdown.

Starting URL: https://demoqa.com/auto-complete

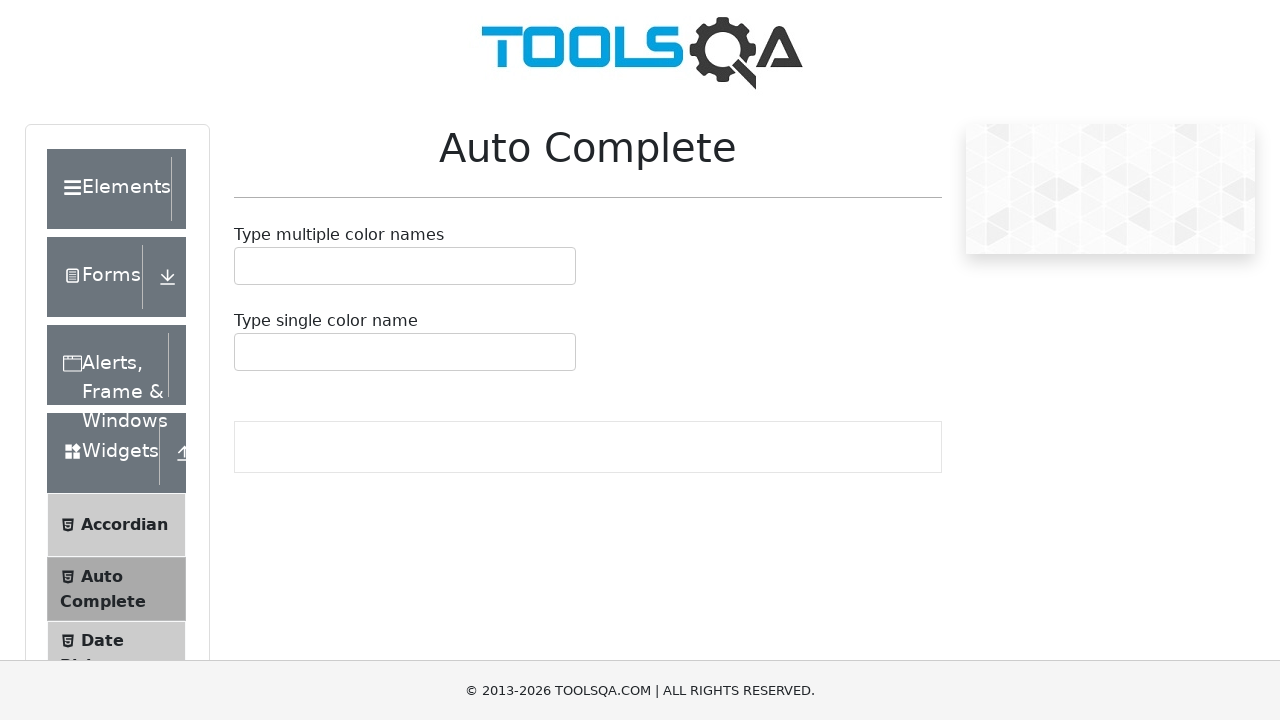

Located the autocomplete input field
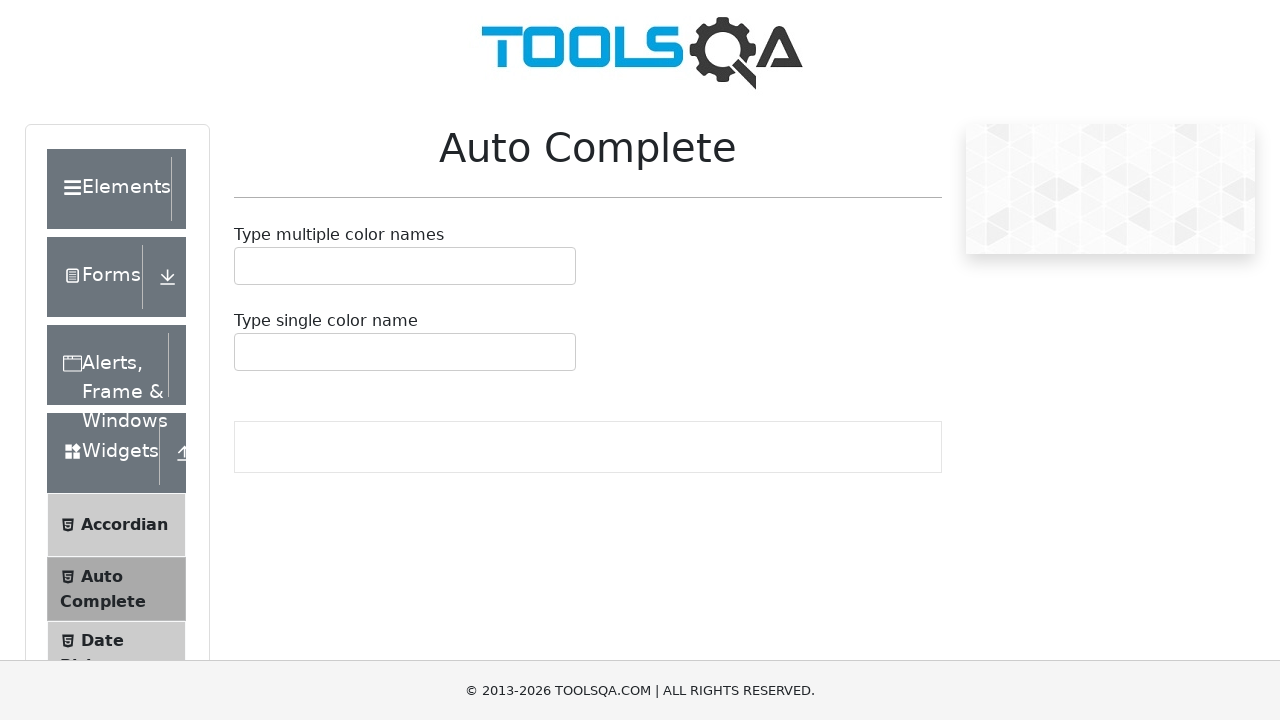

Clicked on the autocomplete input field to focus it at (247, 352) on #autoCompleteSingleInput
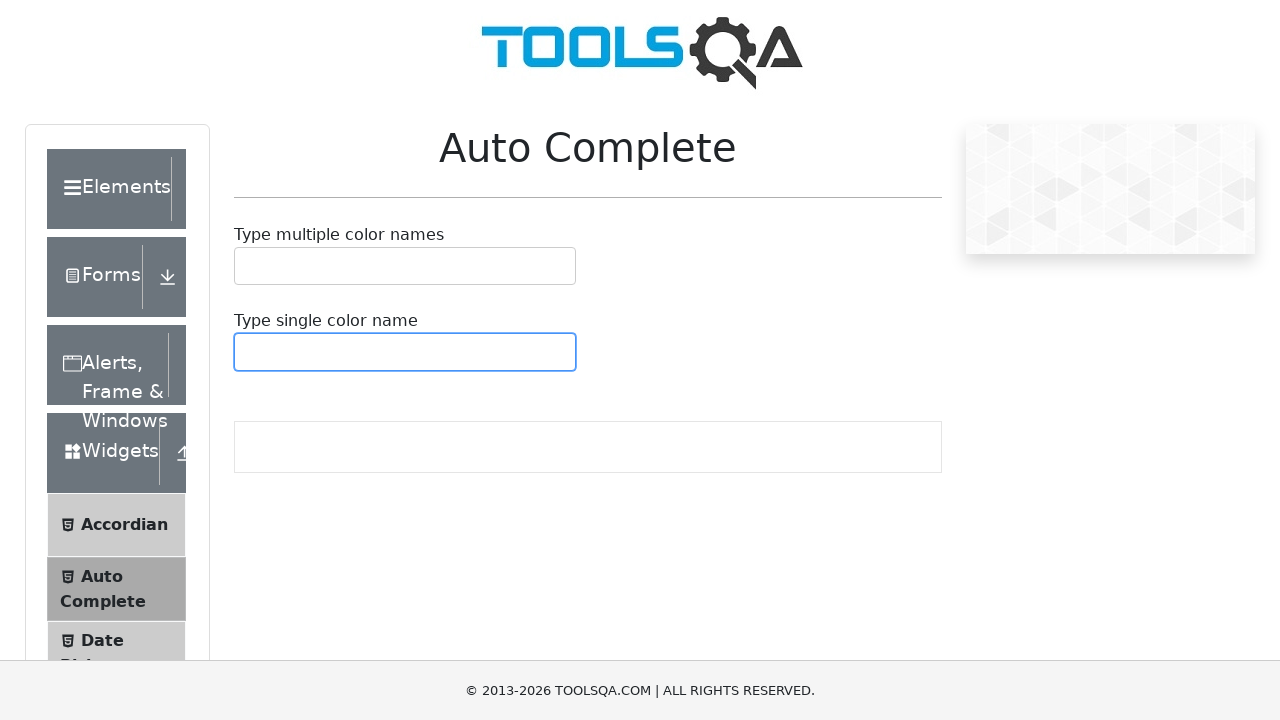

Typed 'b' in the autocomplete input to trigger suggestions on #autoCompleteSingleInput
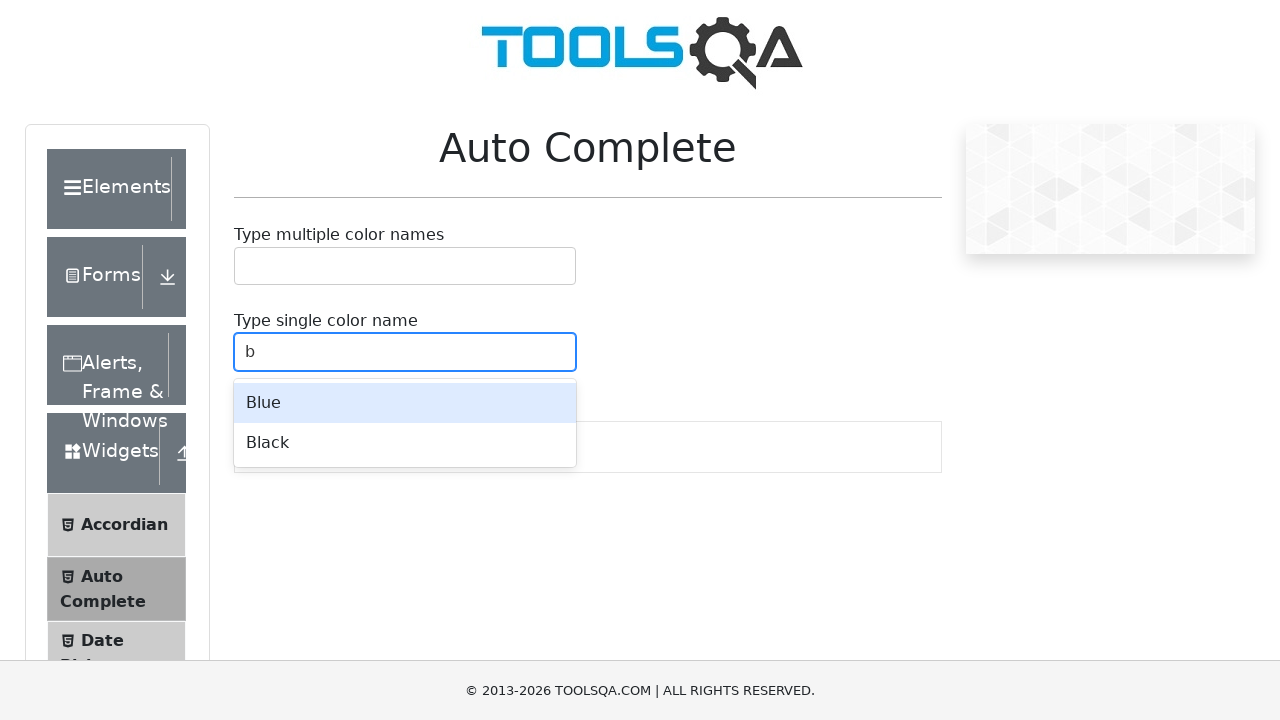

Waited 1000ms for autocomplete suggestions to appear
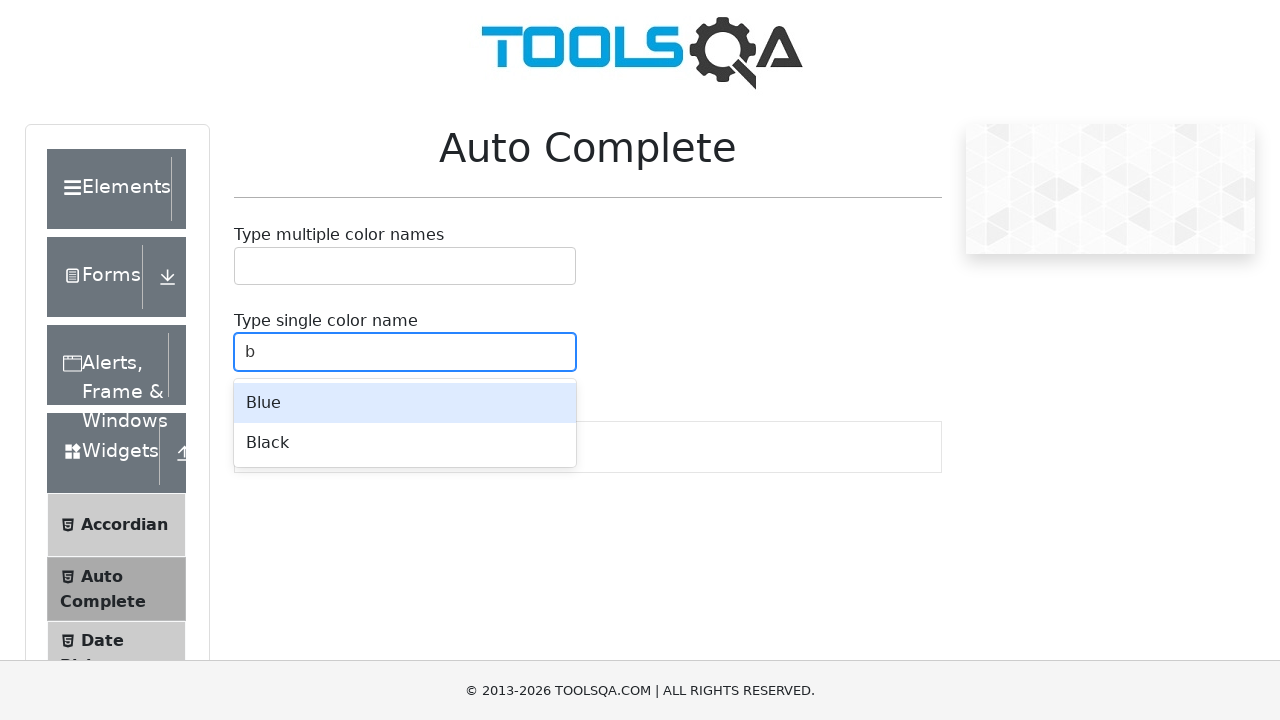

Pressed arrow down to navigate to first suggestion in dropdown on #autoCompleteSingleInput
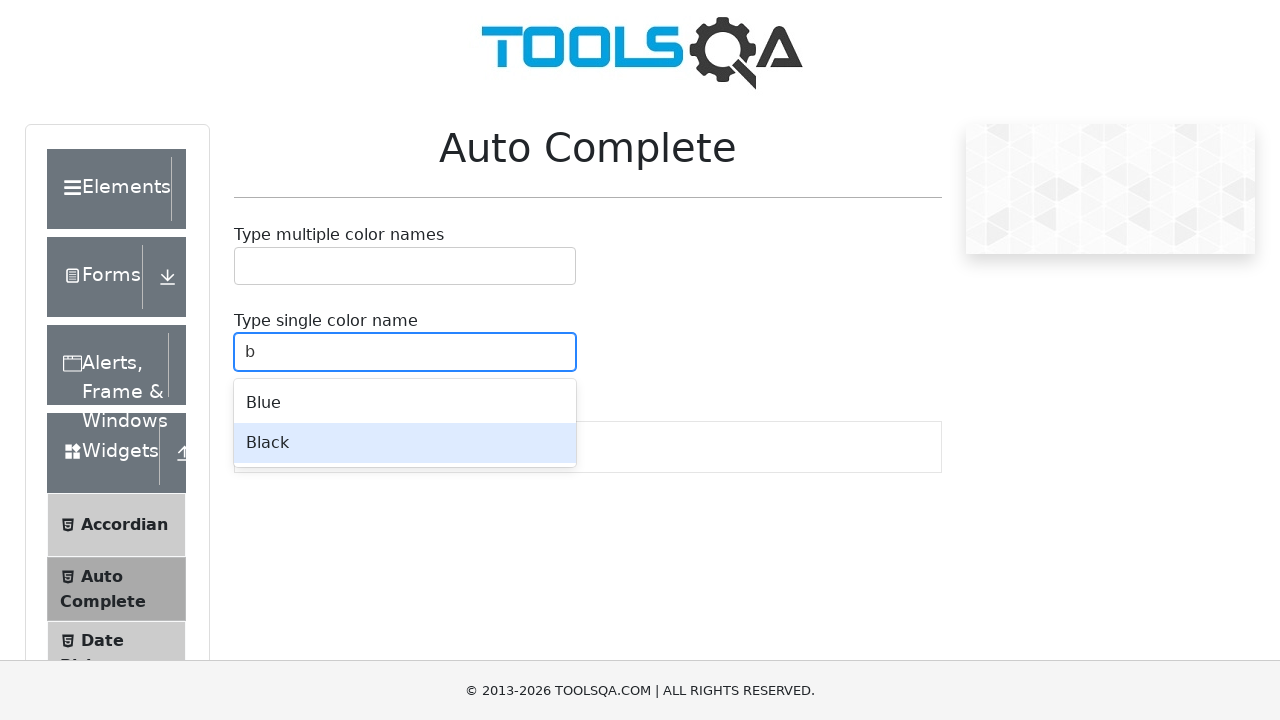

Pressed Enter to select the highlighted suggestion on #autoCompleteSingleInput
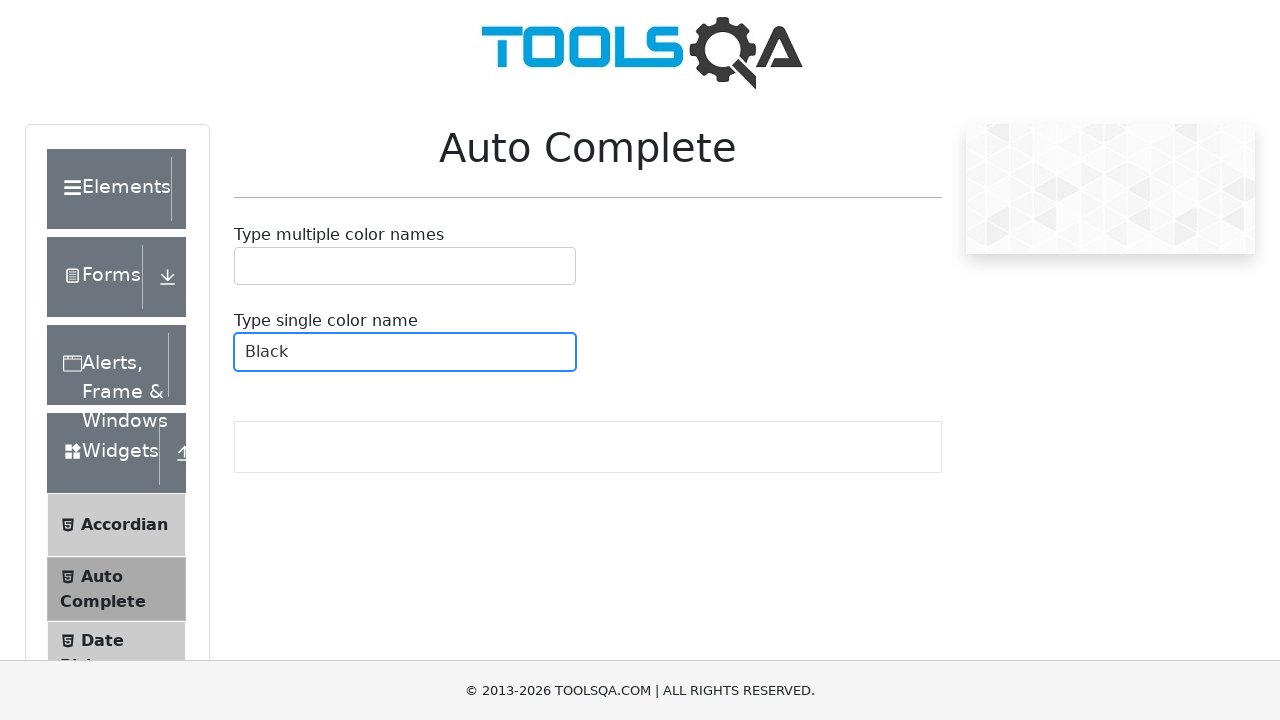

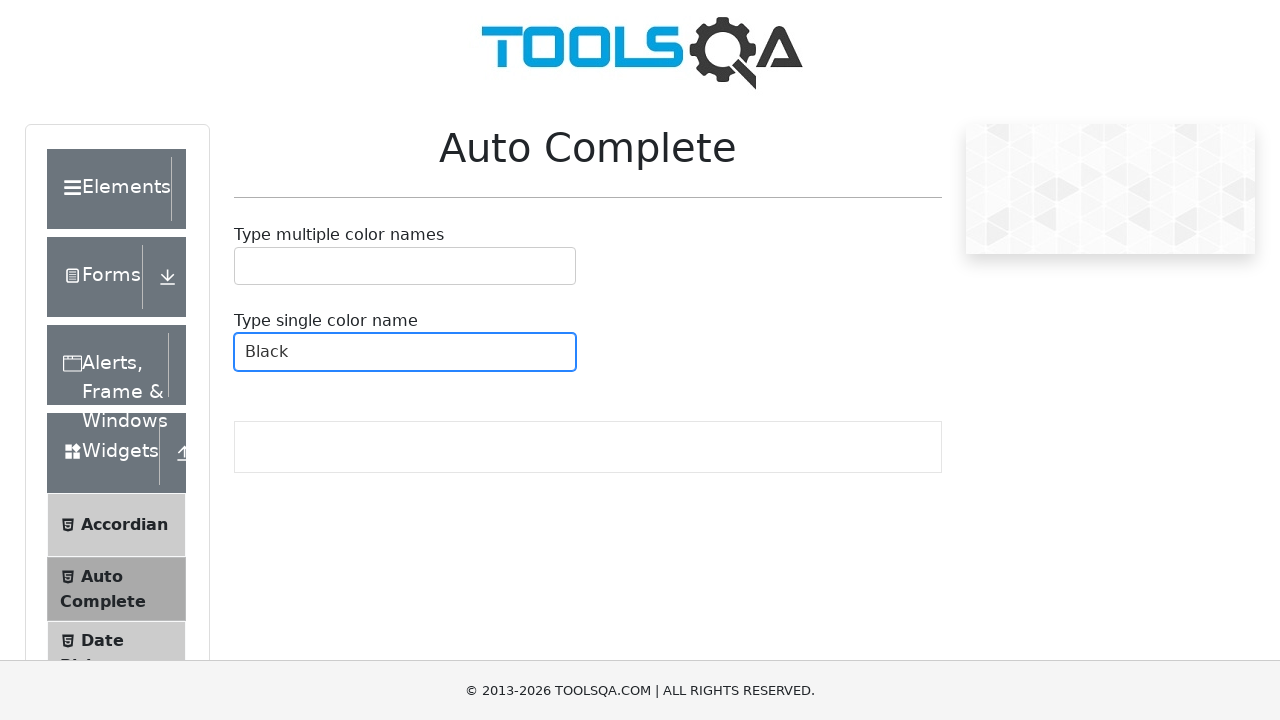